Navigates to otto.de website and verifies that the page title contains "OTTO"

Starting URL: https://www.otto.de

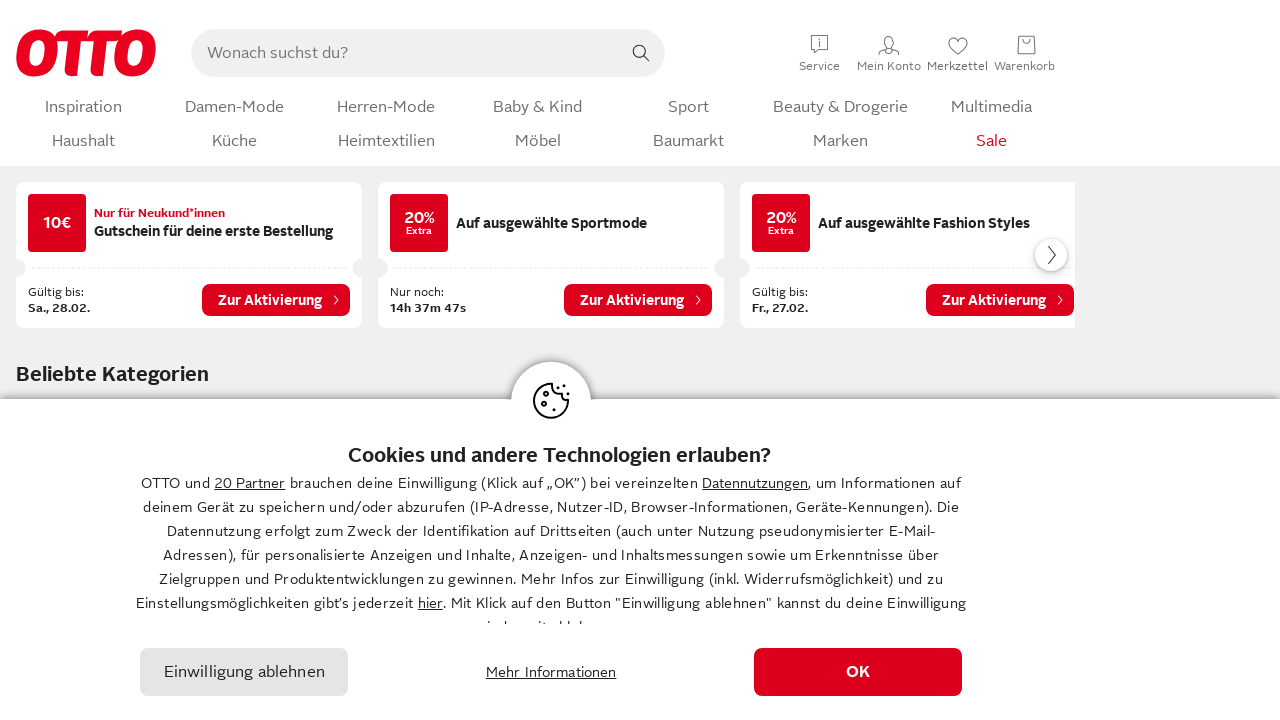

Retrieved page title
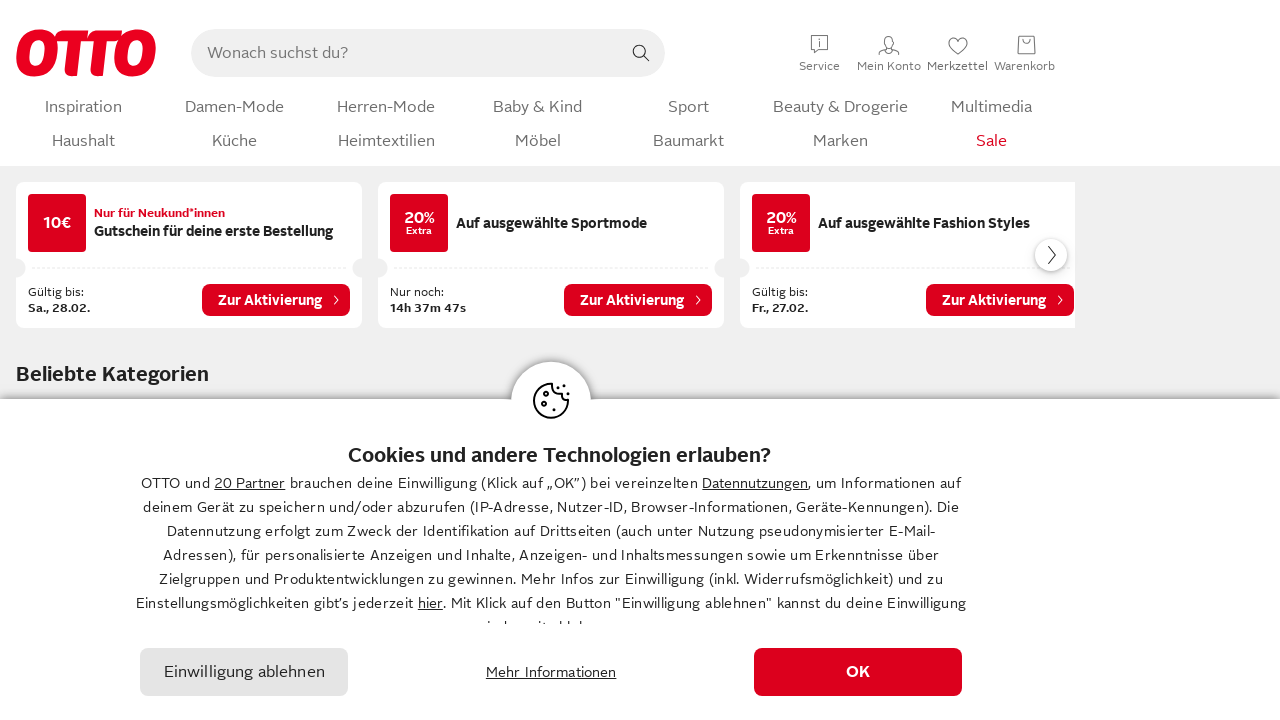

Verified that page title contains 'OTTO'
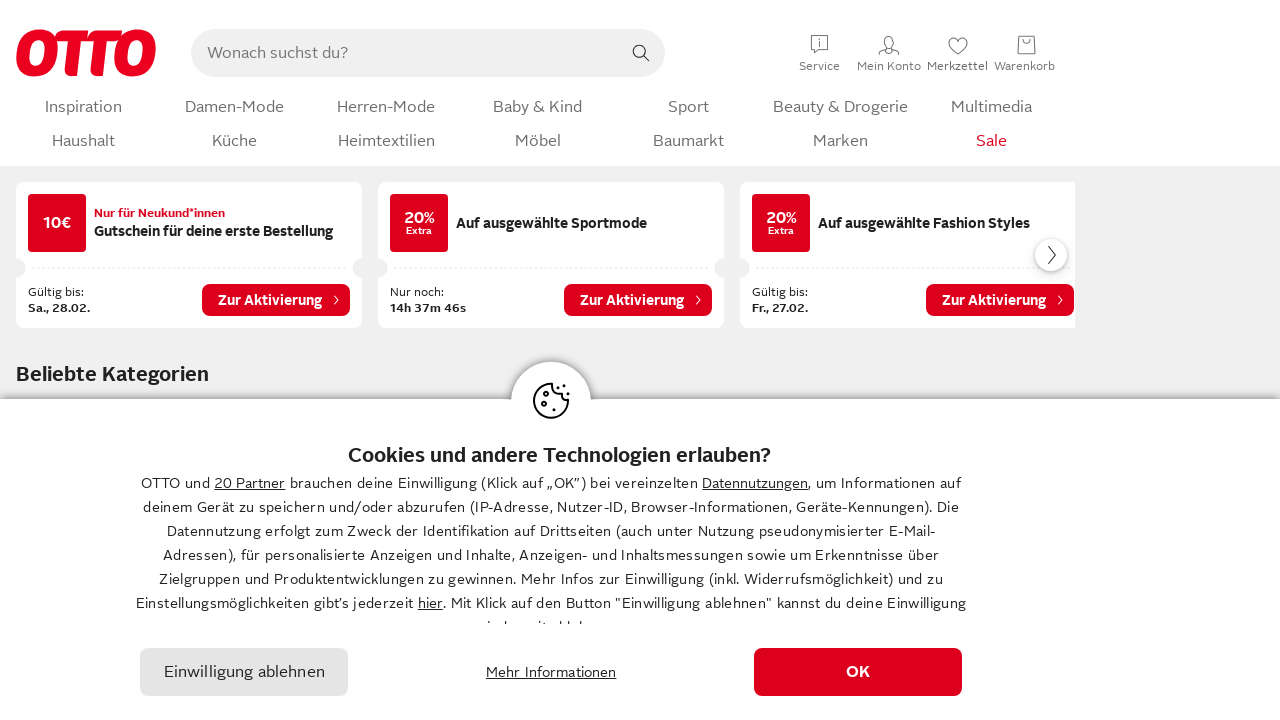

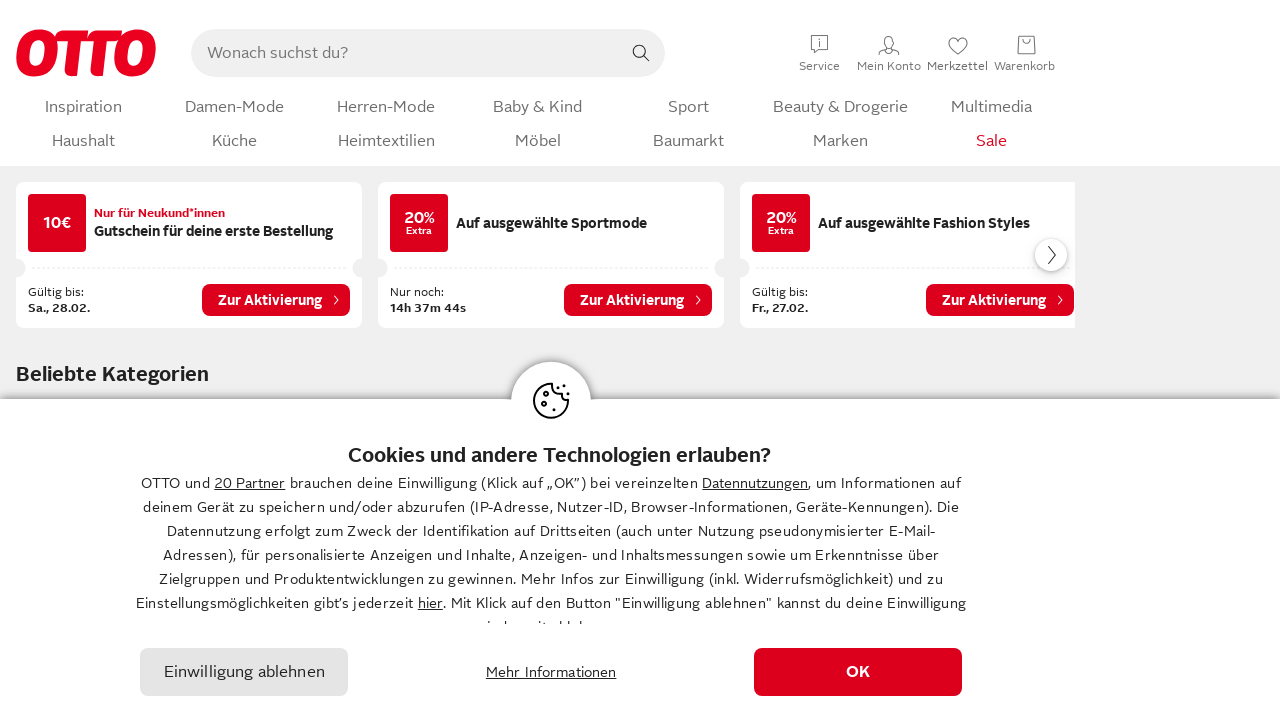